Tests the hotel listing functionality by clicking on the hotel list button and verifying that 10 hotels are displayed

Starting URL: http://hotel-v3.progmasters.hu/

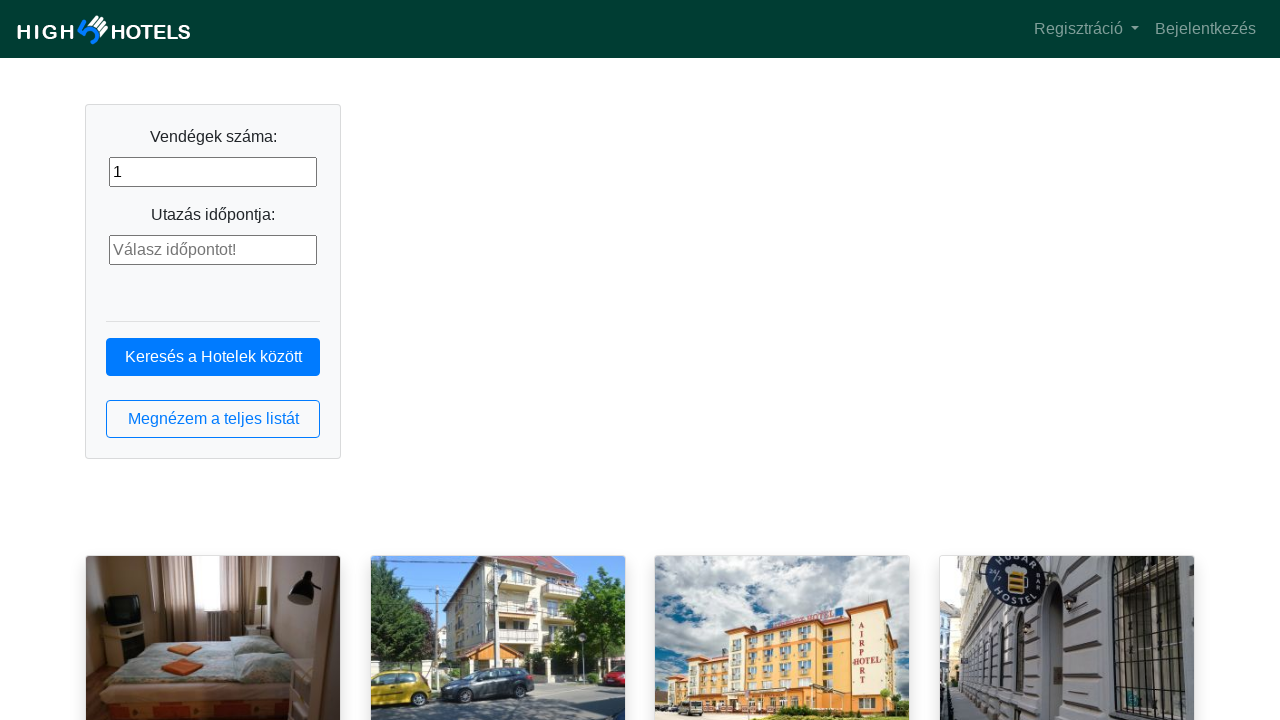

Clicked the hotel list button at (213, 419) on button.btn.btn-outline-primary.btn-block
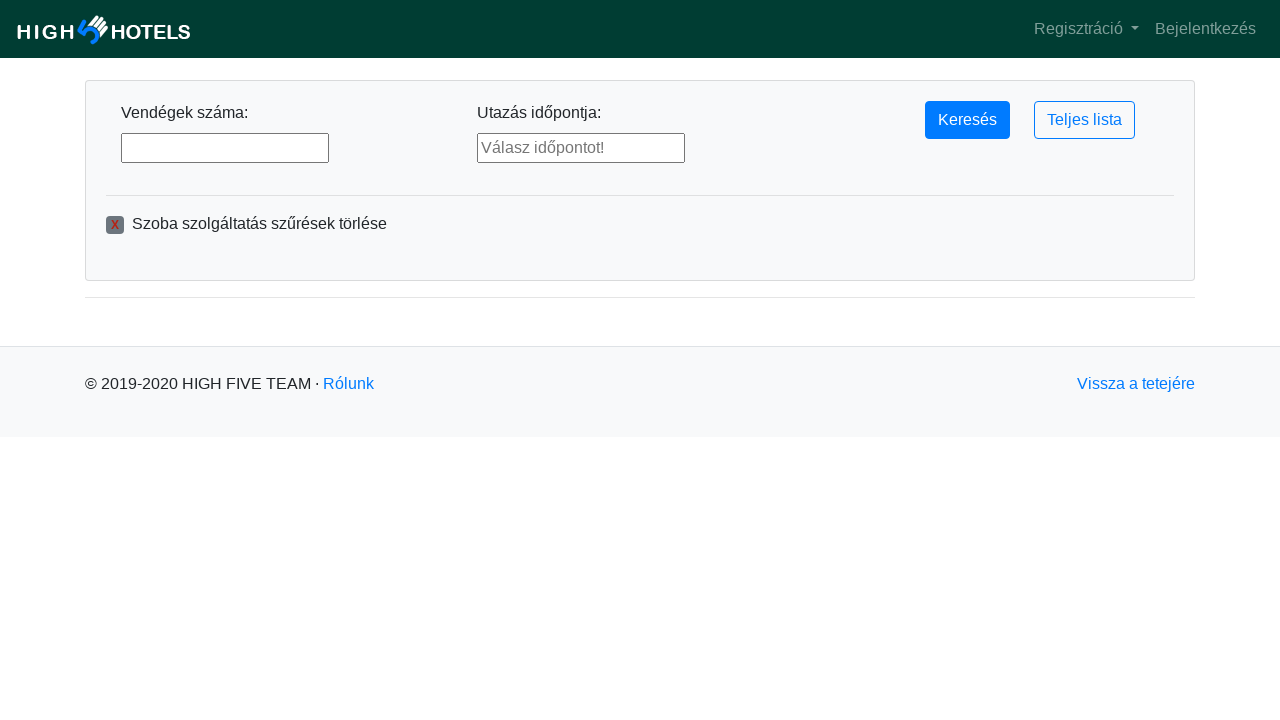

Hotel list loaded and hotel items appeared
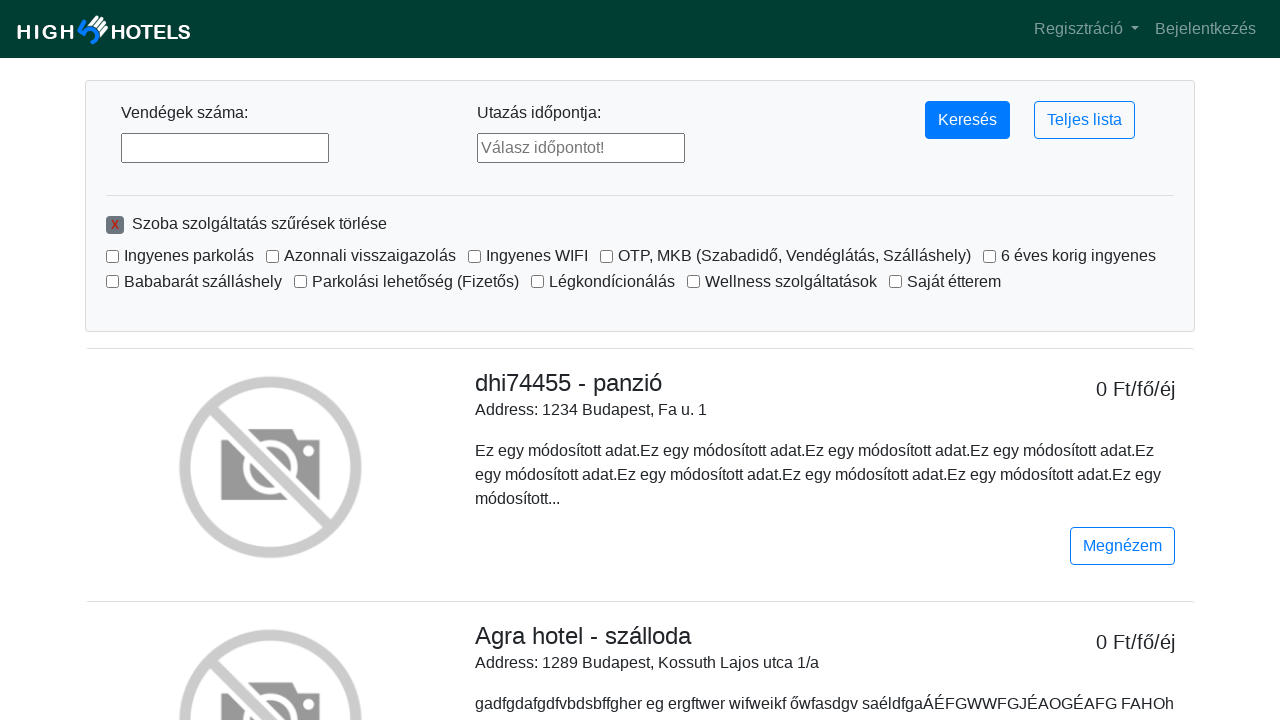

Located all hotel list items
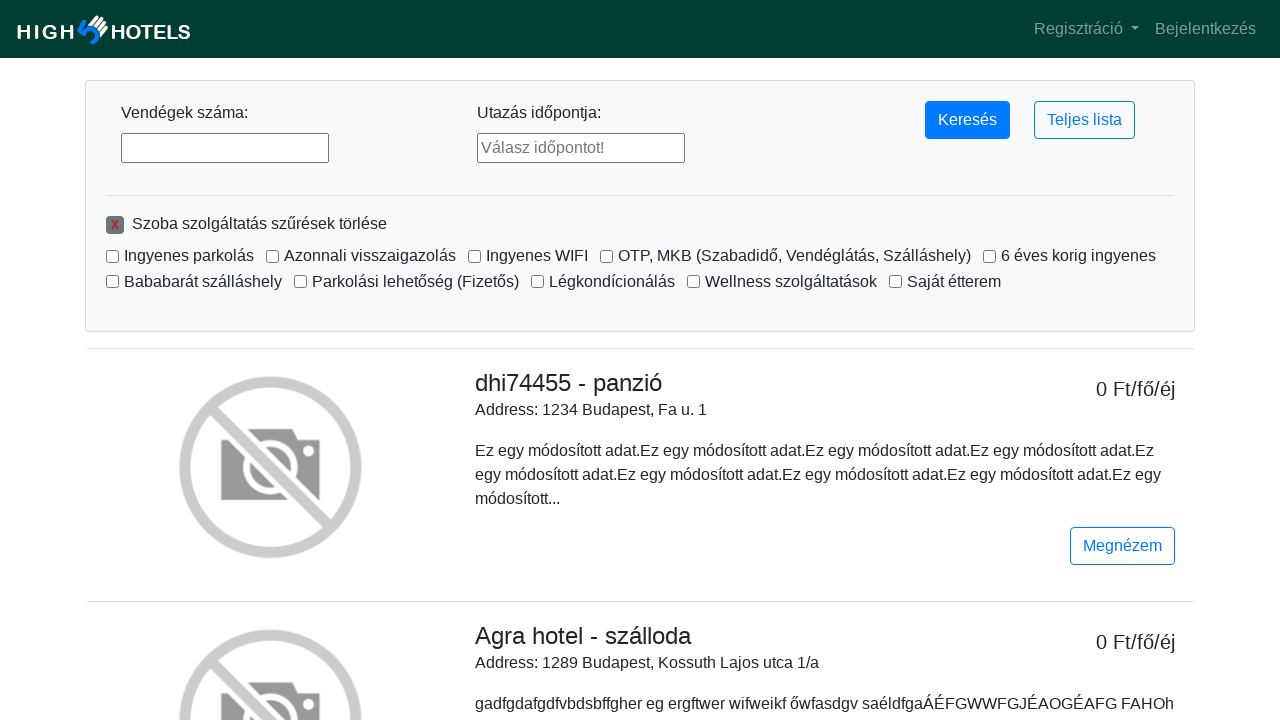

First hotel item is ready
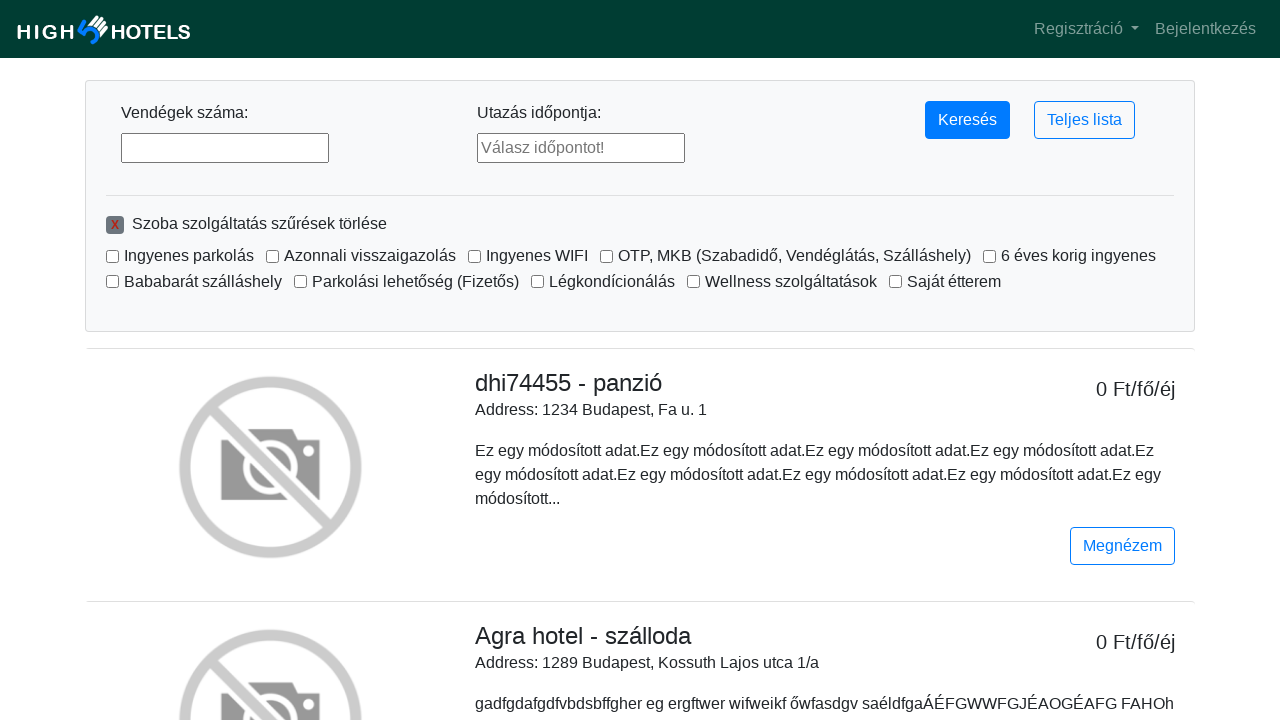

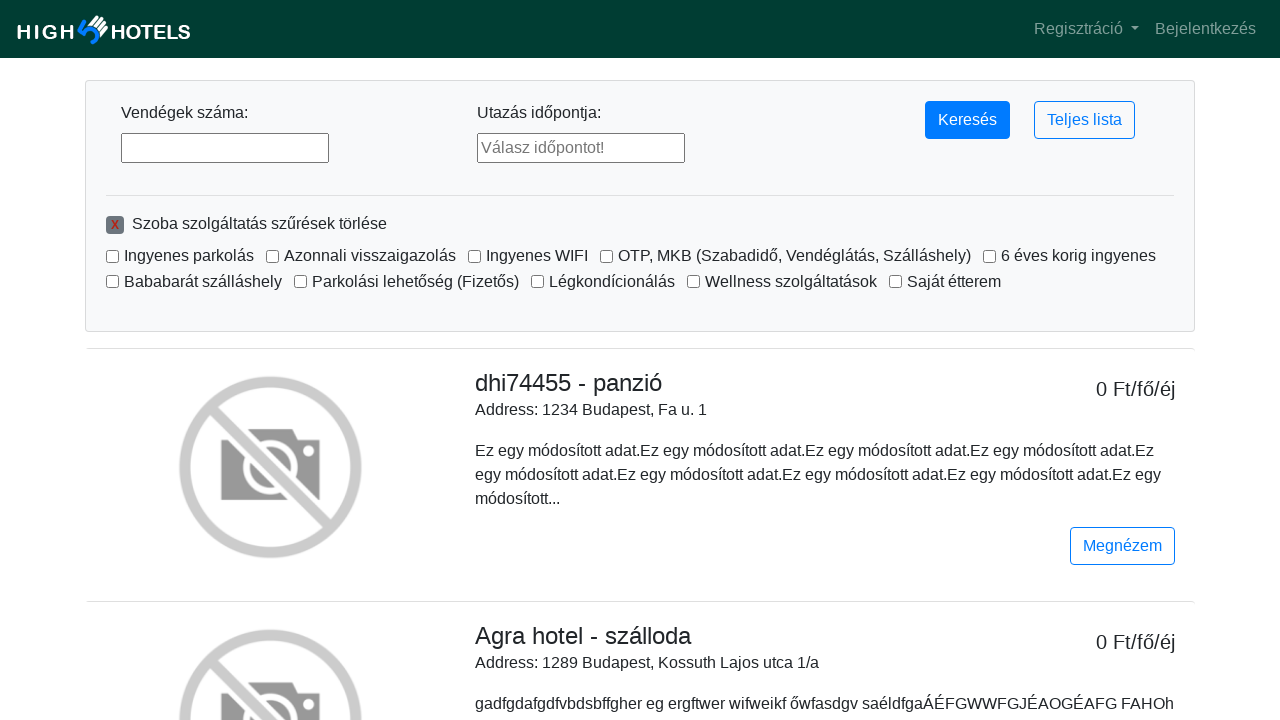